Tests clearing the complete state of all items by checking and then unchecking the toggle-all checkbox.

Starting URL: https://demo.playwright.dev/todomvc

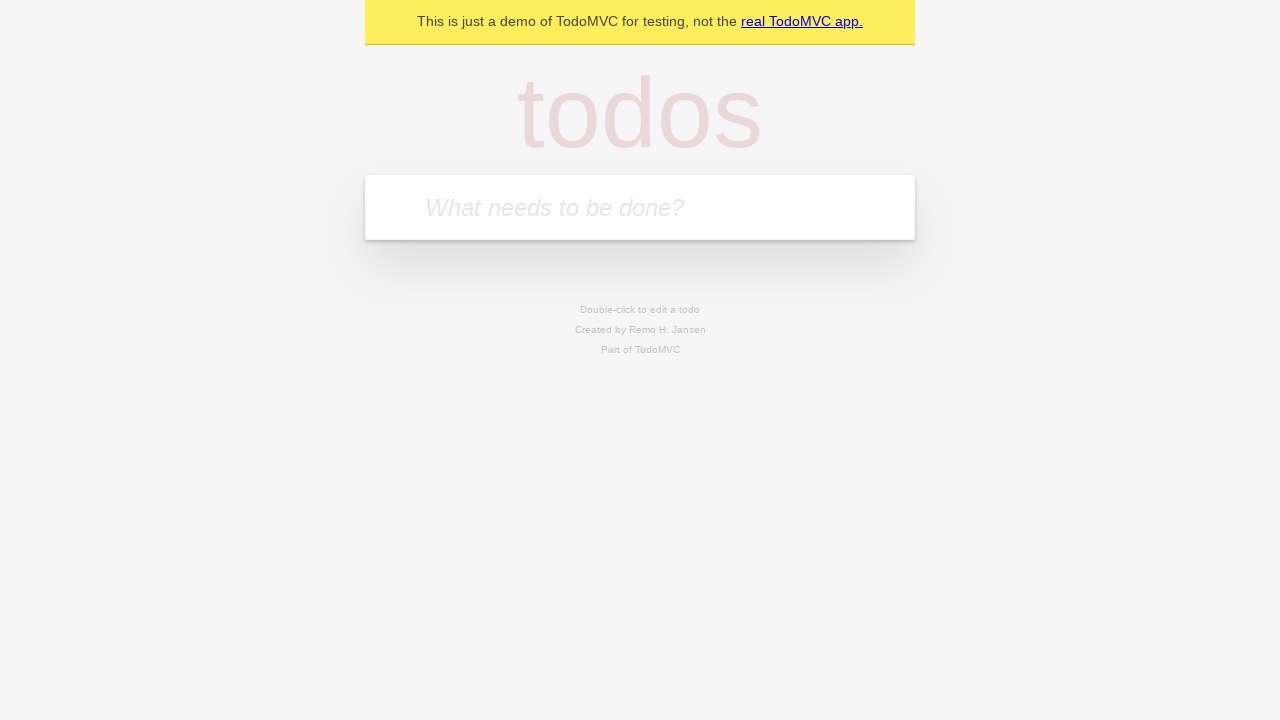

Filled new todo input with 'buy some cheese' on .new-todo
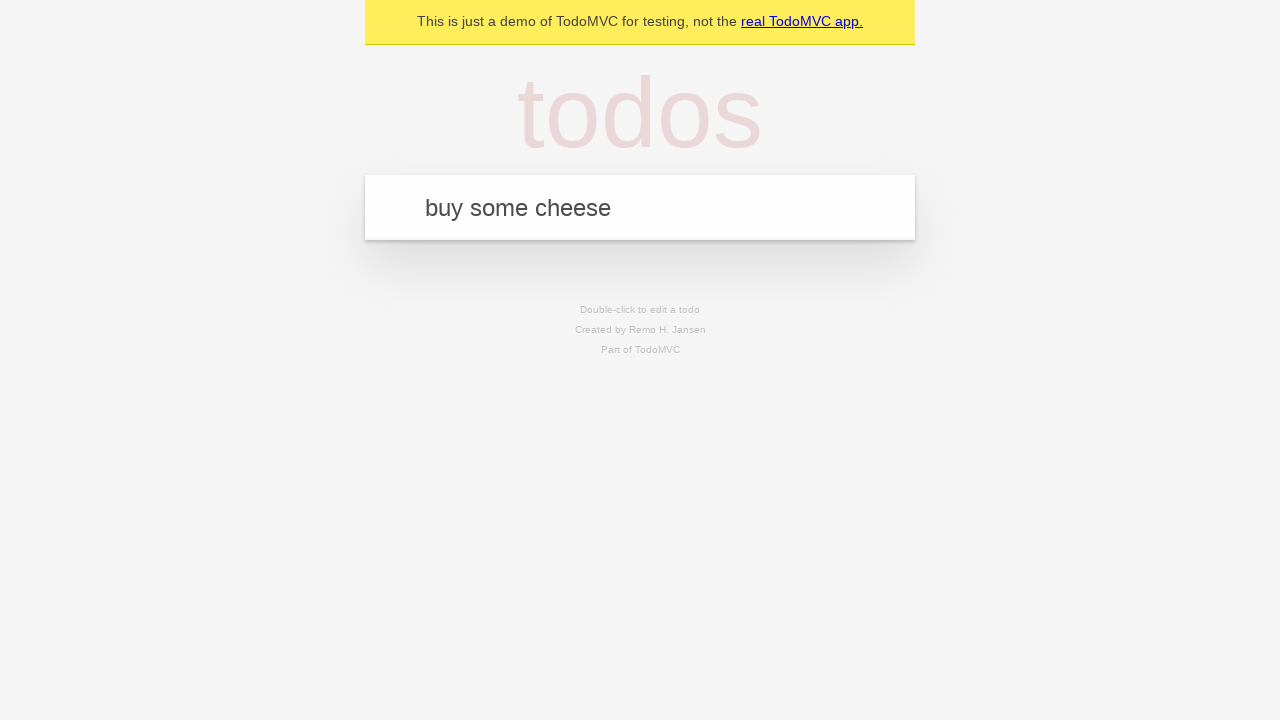

Pressed Enter to create first todo on .new-todo
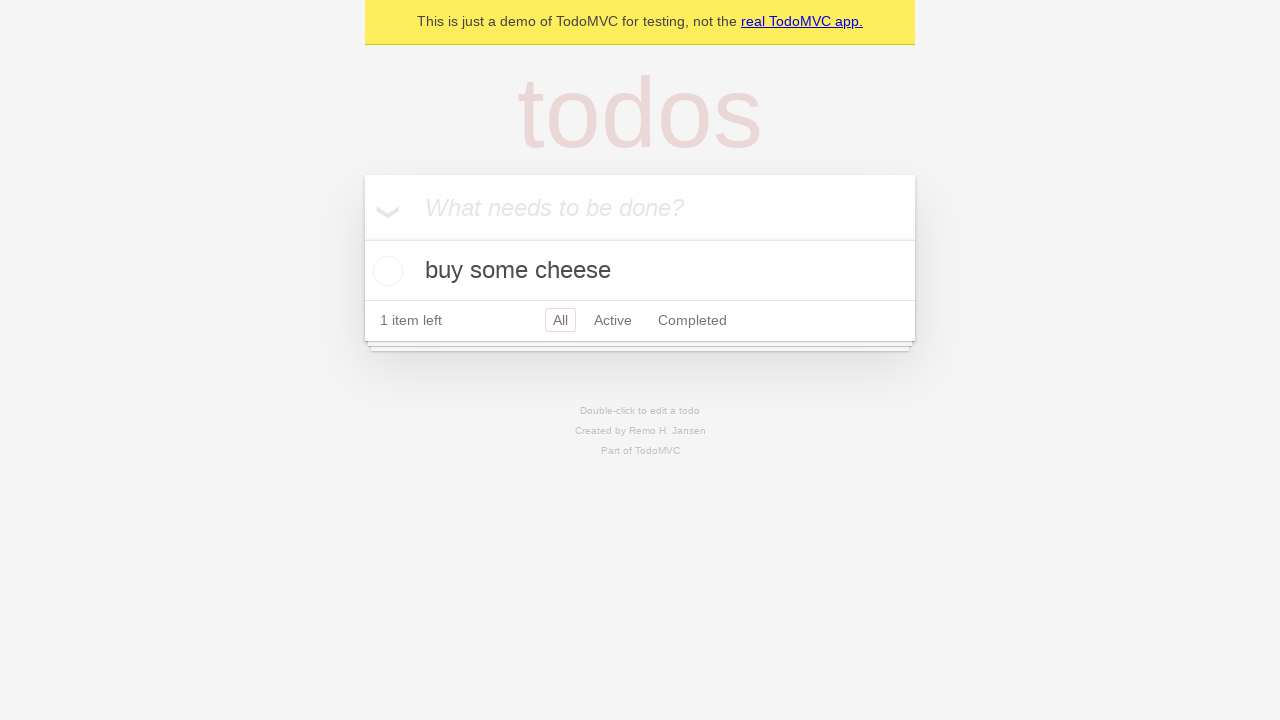

Filled new todo input with 'feed the cat' on .new-todo
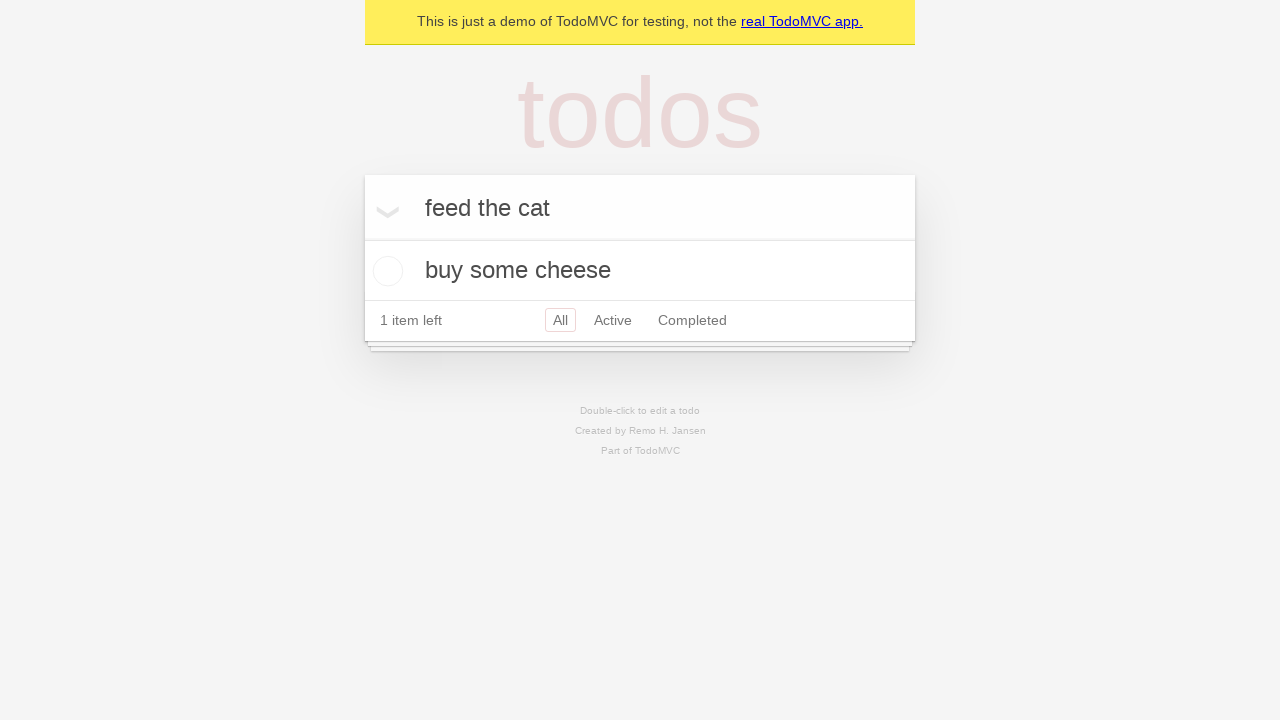

Pressed Enter to create second todo on .new-todo
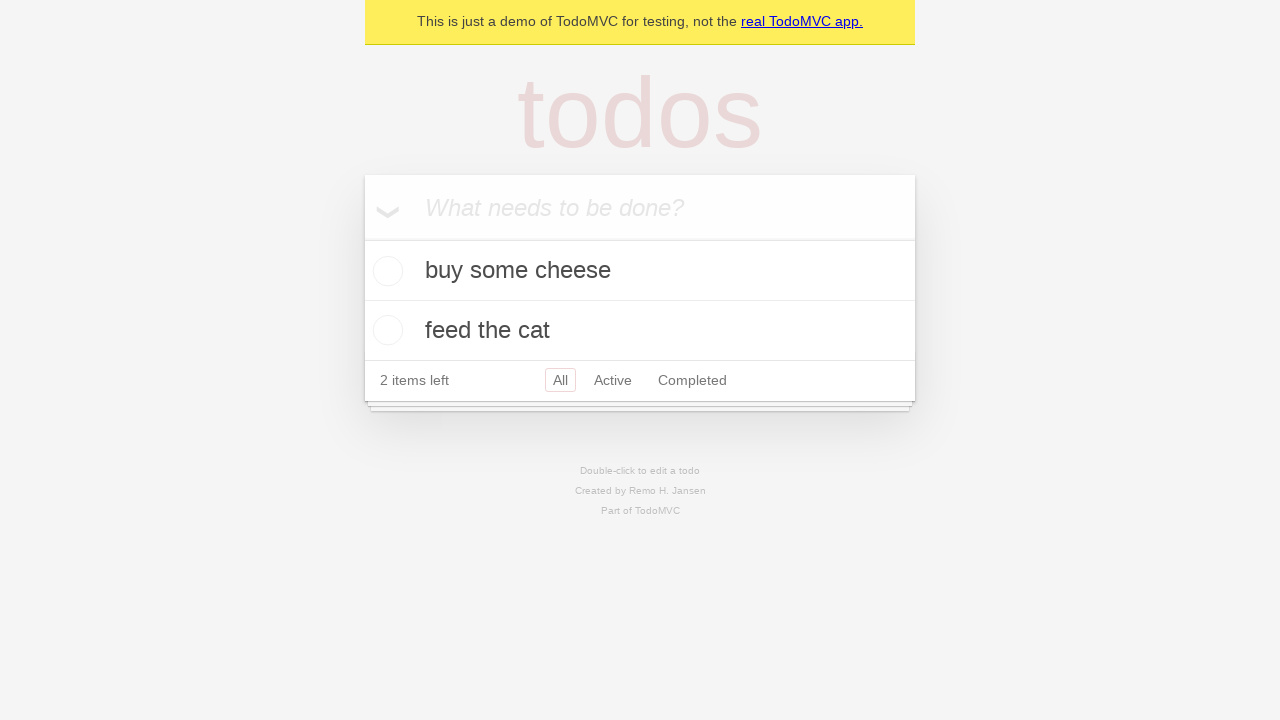

Filled new todo input with 'book a doctors appointment' on .new-todo
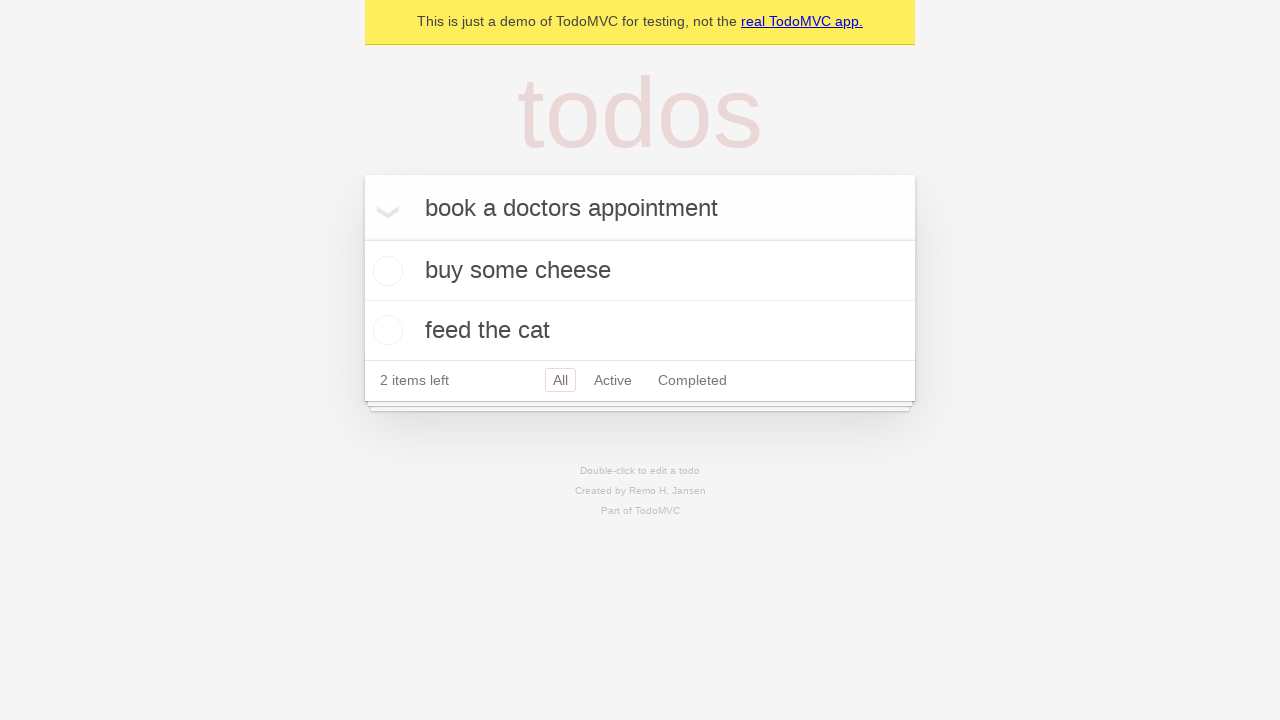

Pressed Enter to create third todo on .new-todo
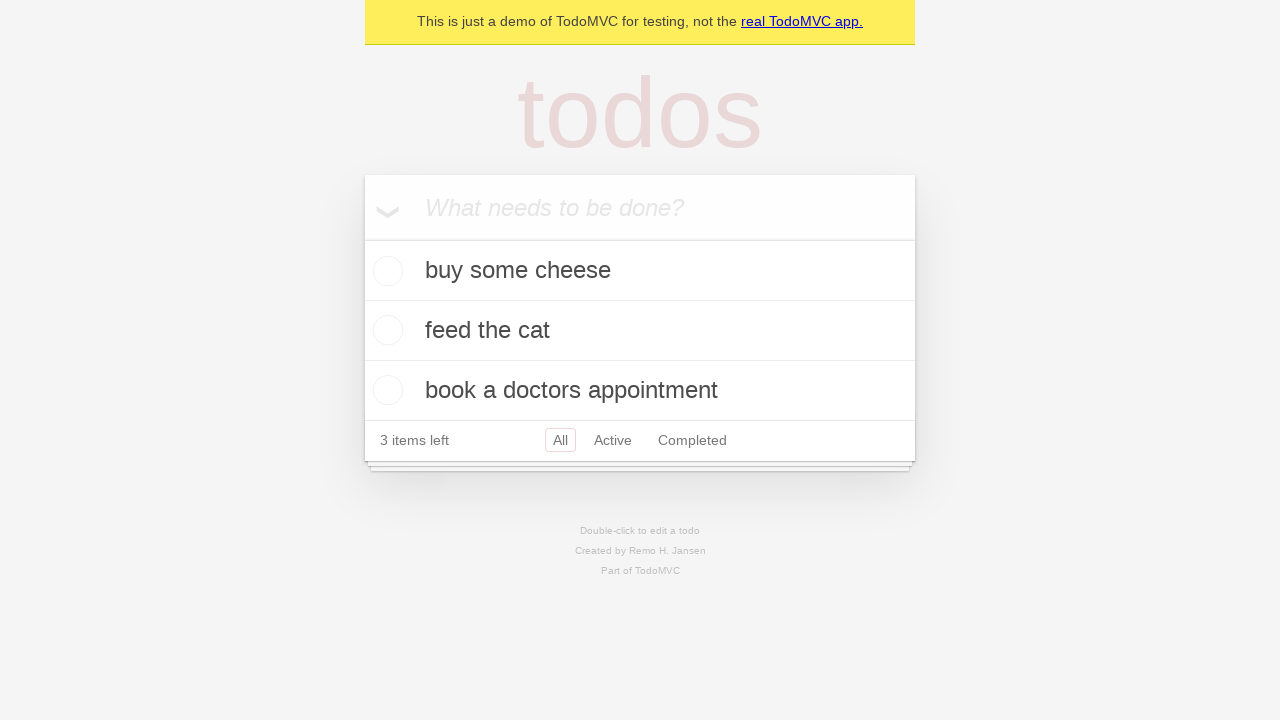

Checked toggle-all checkbox to mark all todos as complete at (362, 238) on .toggle-all
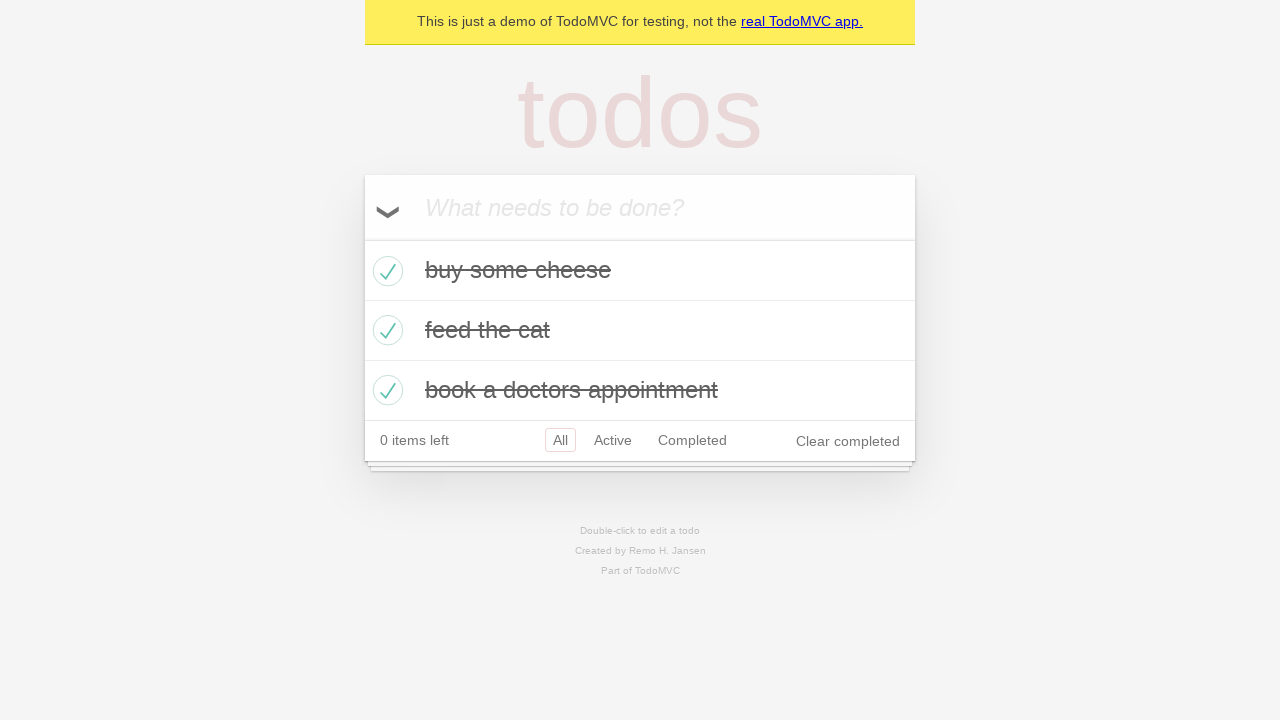

Unchecked toggle-all checkbox to clear complete state of all todos at (362, 238) on .toggle-all
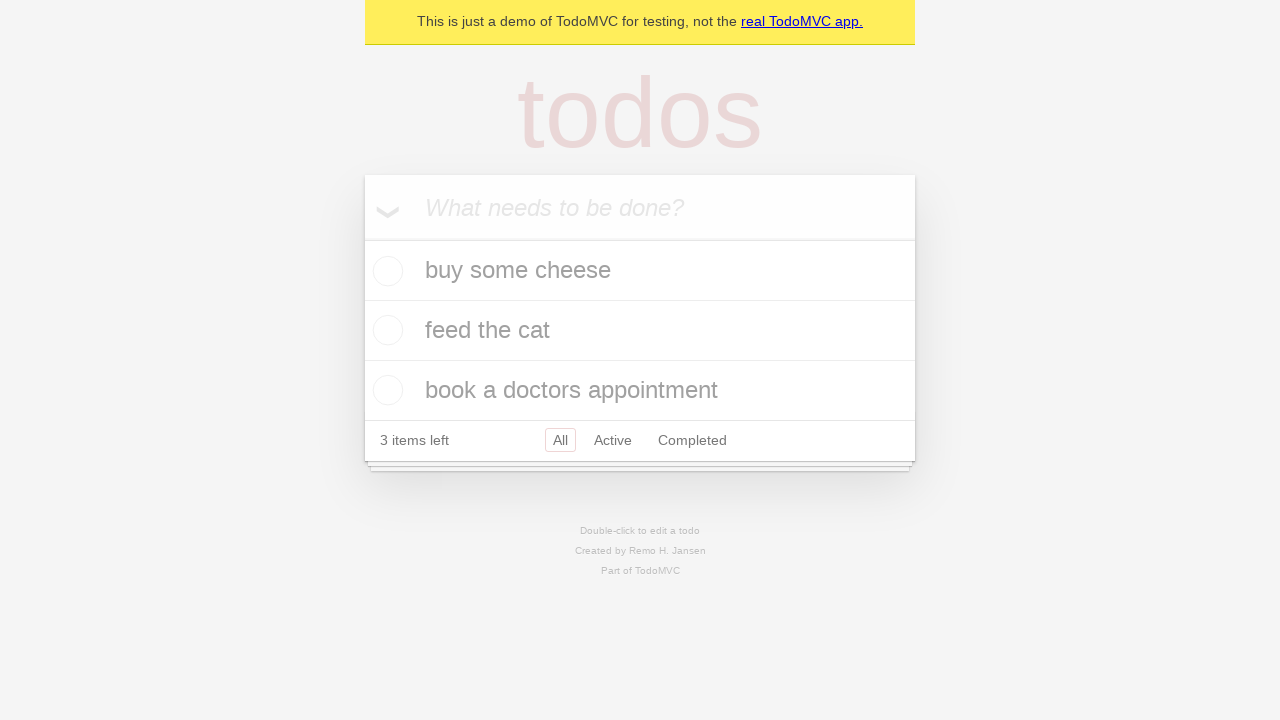

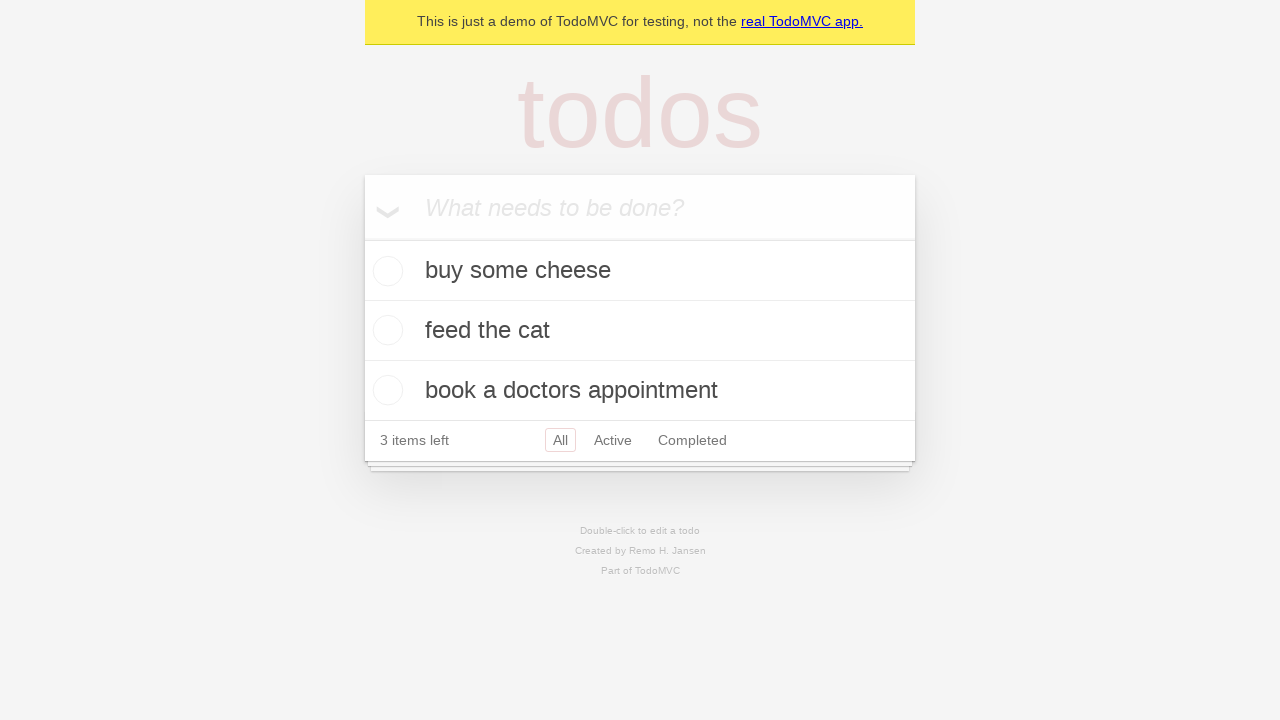